Tests Unix timestamp to UTC conversion by entering a timestamp and clicking the convert to UTC button

Starting URL: https://cse210-fa24-group4.github.io/cse210-fa24-group4/

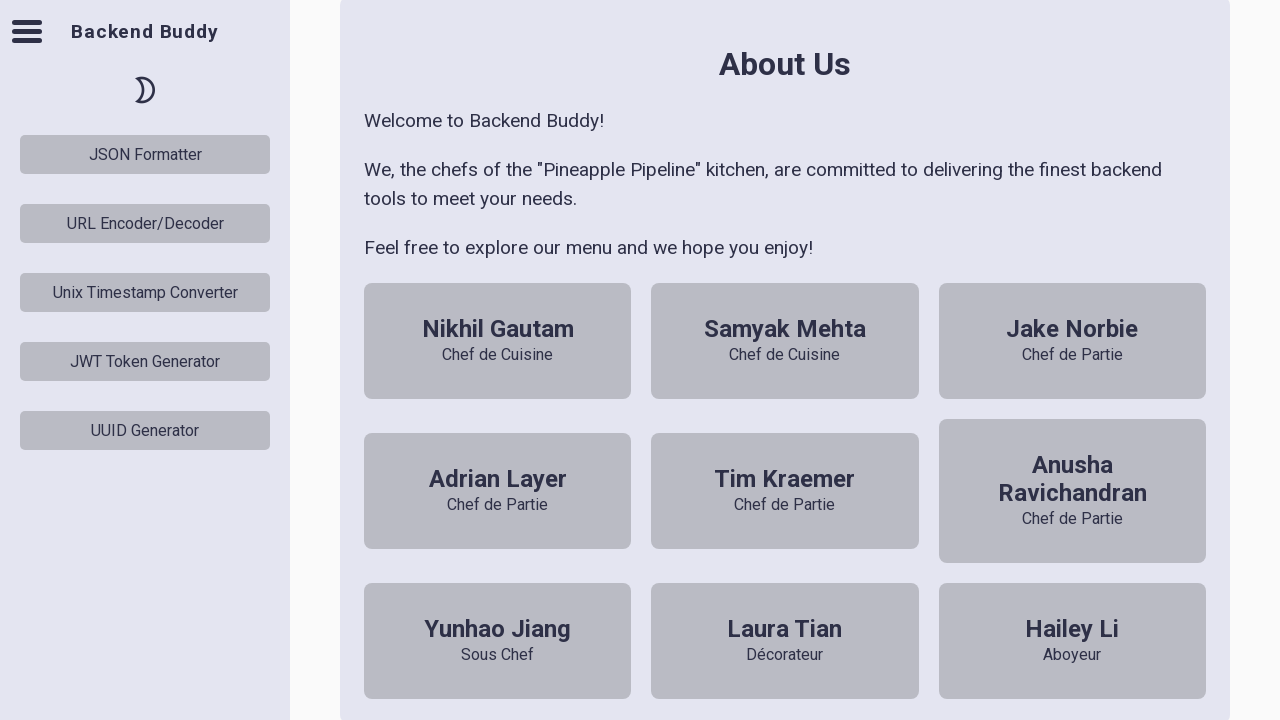

Unix Timestamp Converter button loaded
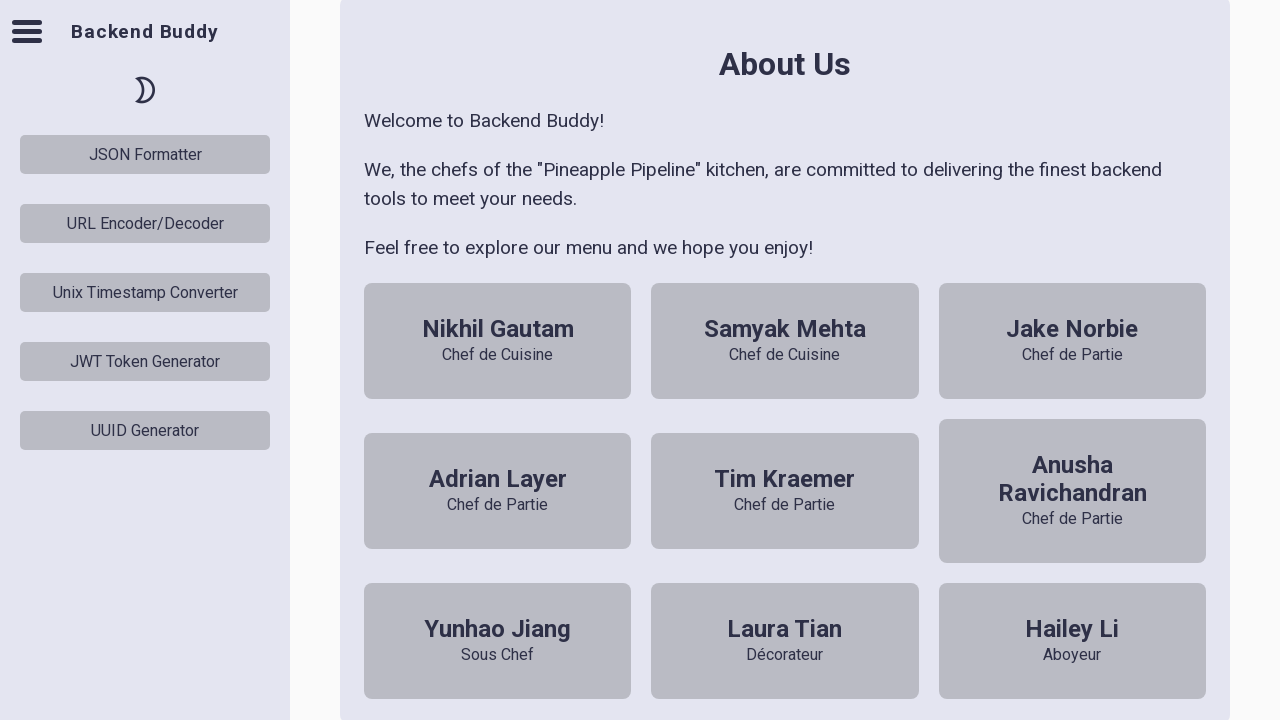

Clicked Unix Timestamp Converter button at (145, 292) on #unix-timestamp-converter-button
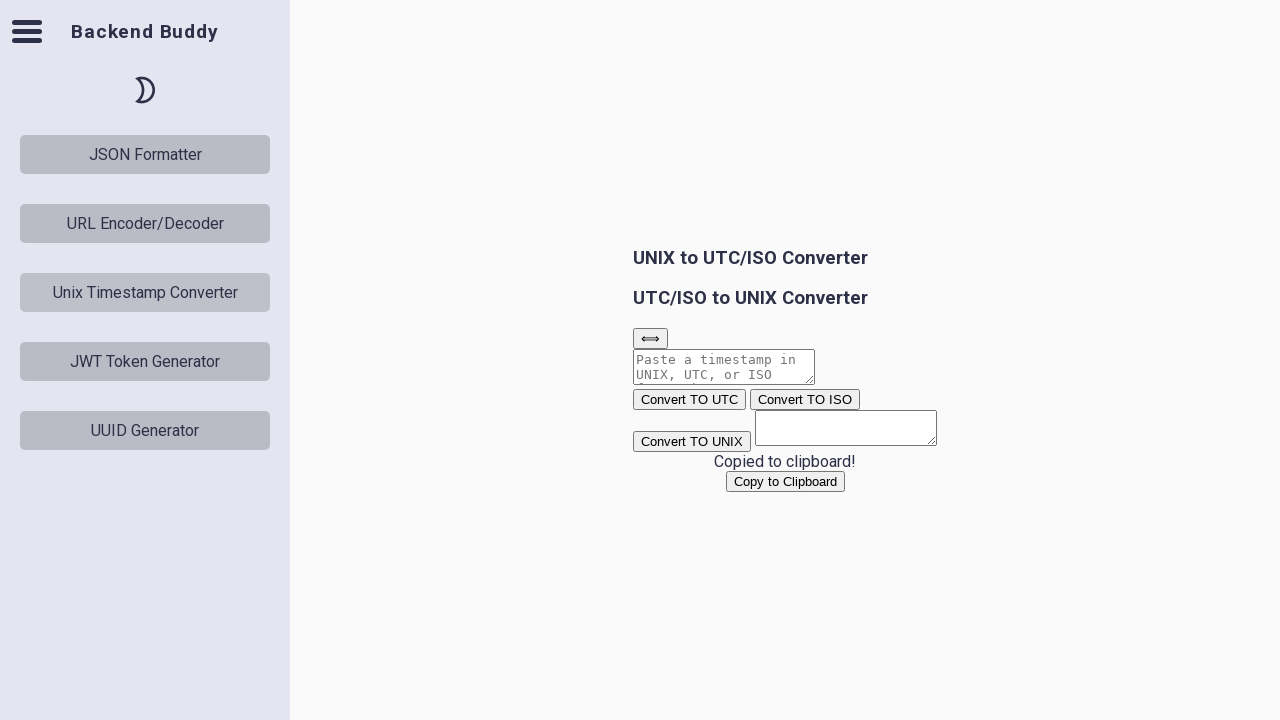

Unix Timestamp Converter tool rendered
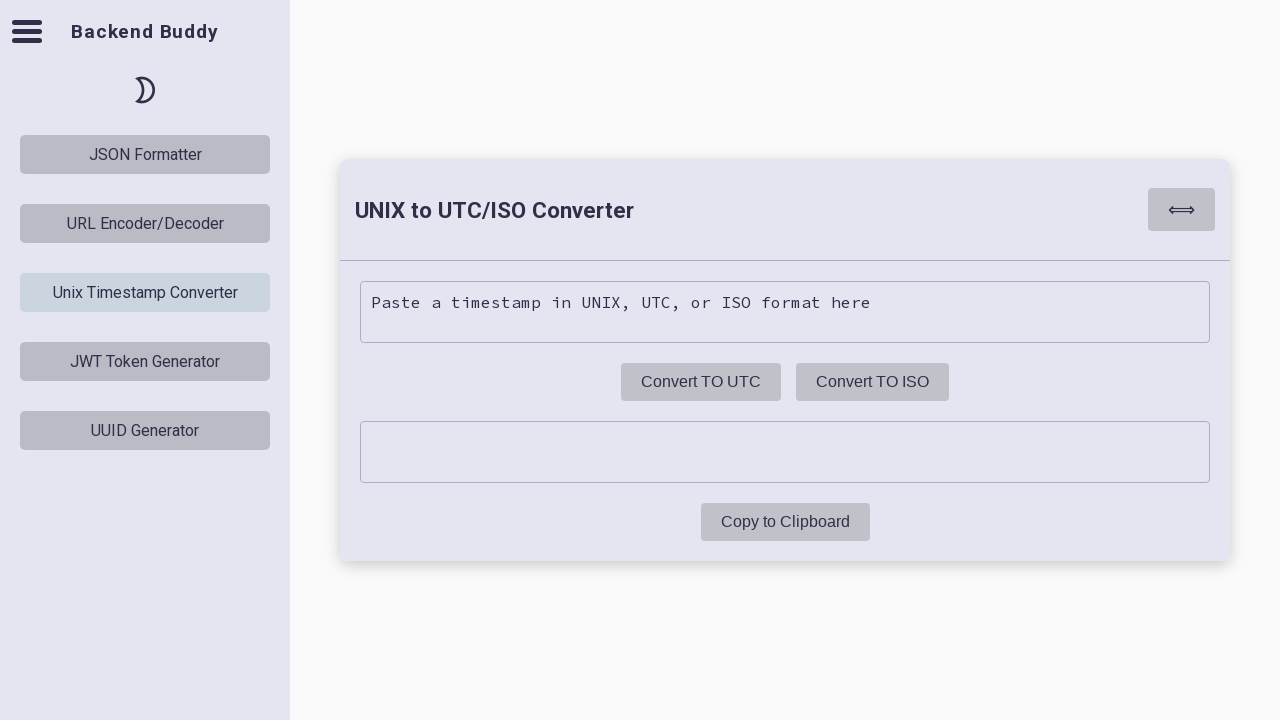

Entered Unix timestamp 1635744000 into input field on unix-timestamp-converter-tool .input-area
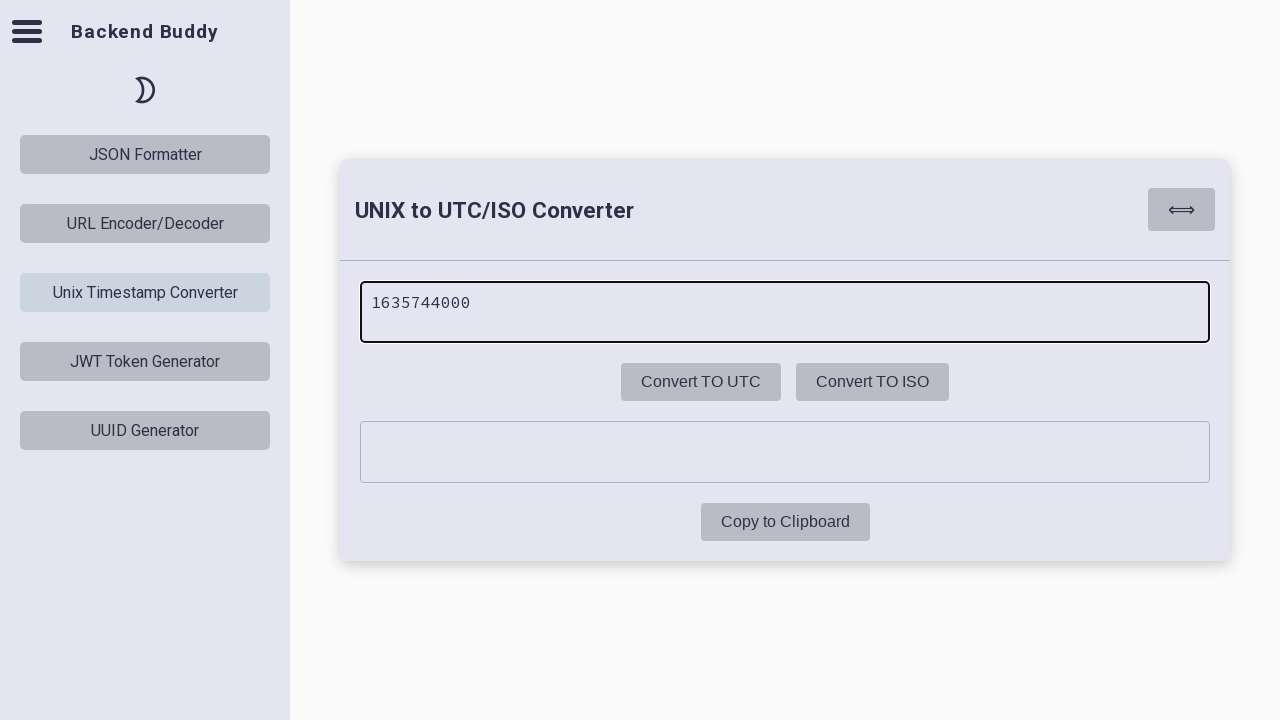

Clicked Convert to UTC button at (701, 382) on unix-timestamp-converter-tool .convert-to-utc-btn
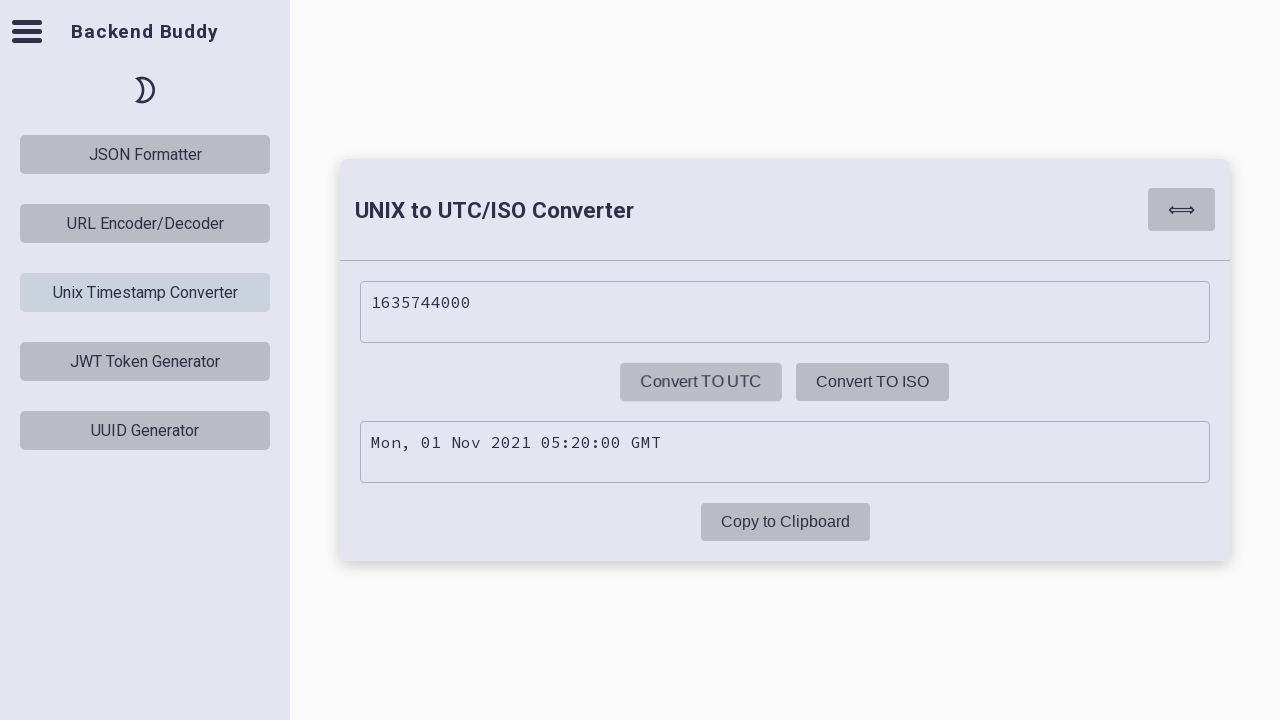

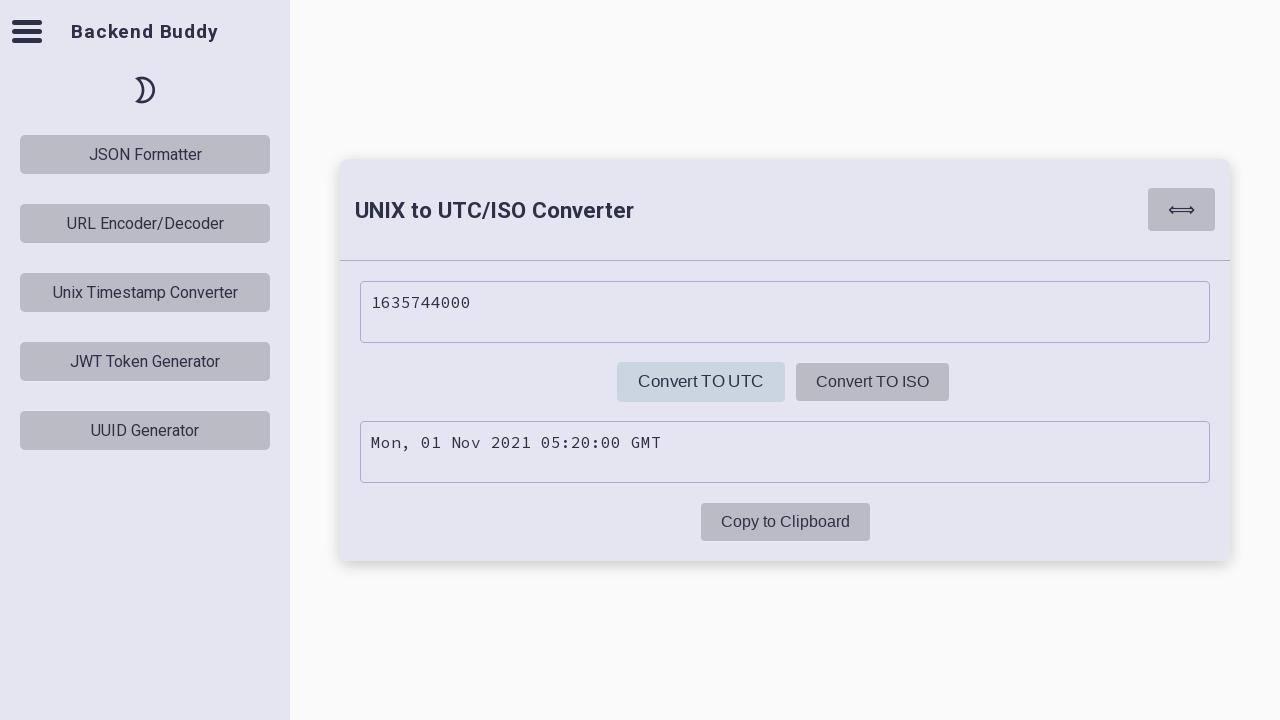